Tests navigation on W3Schools HTML tutorial page by verifying the page title and clicking on a blue link button

Starting URL: https://www.w3schools.com/html/default.asp

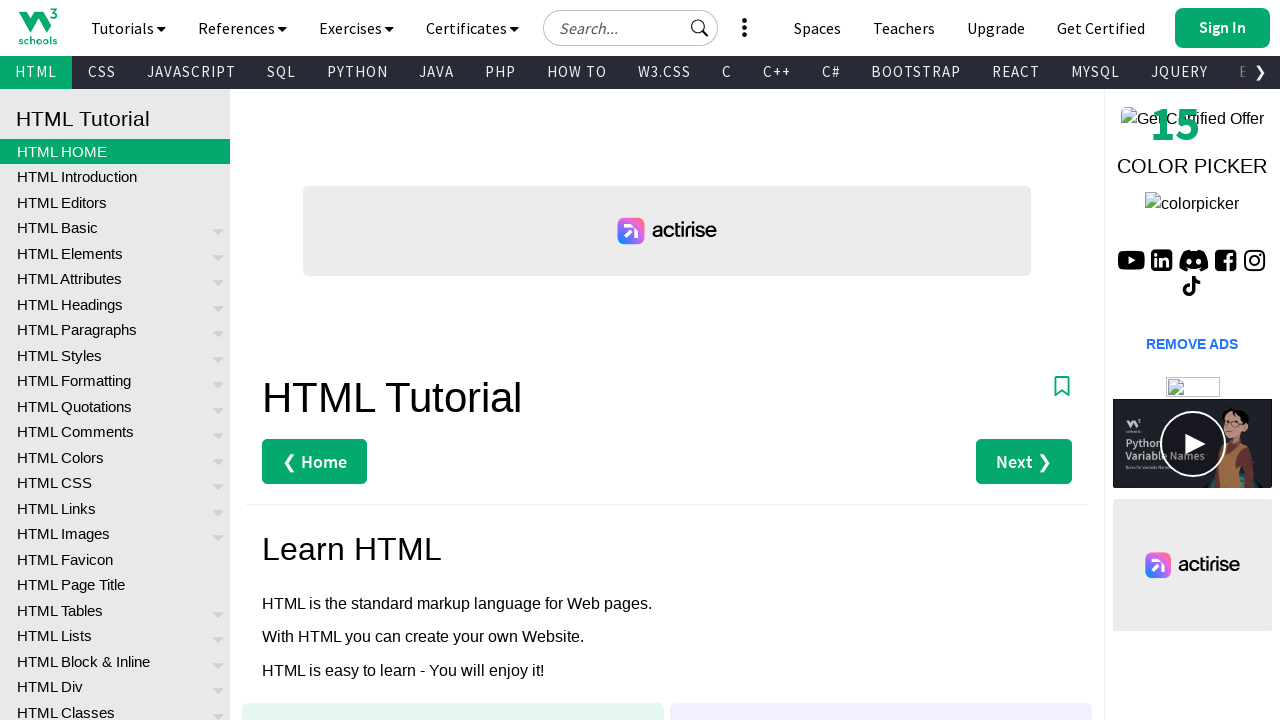

Verified page title contains 'HTML Tutorial'
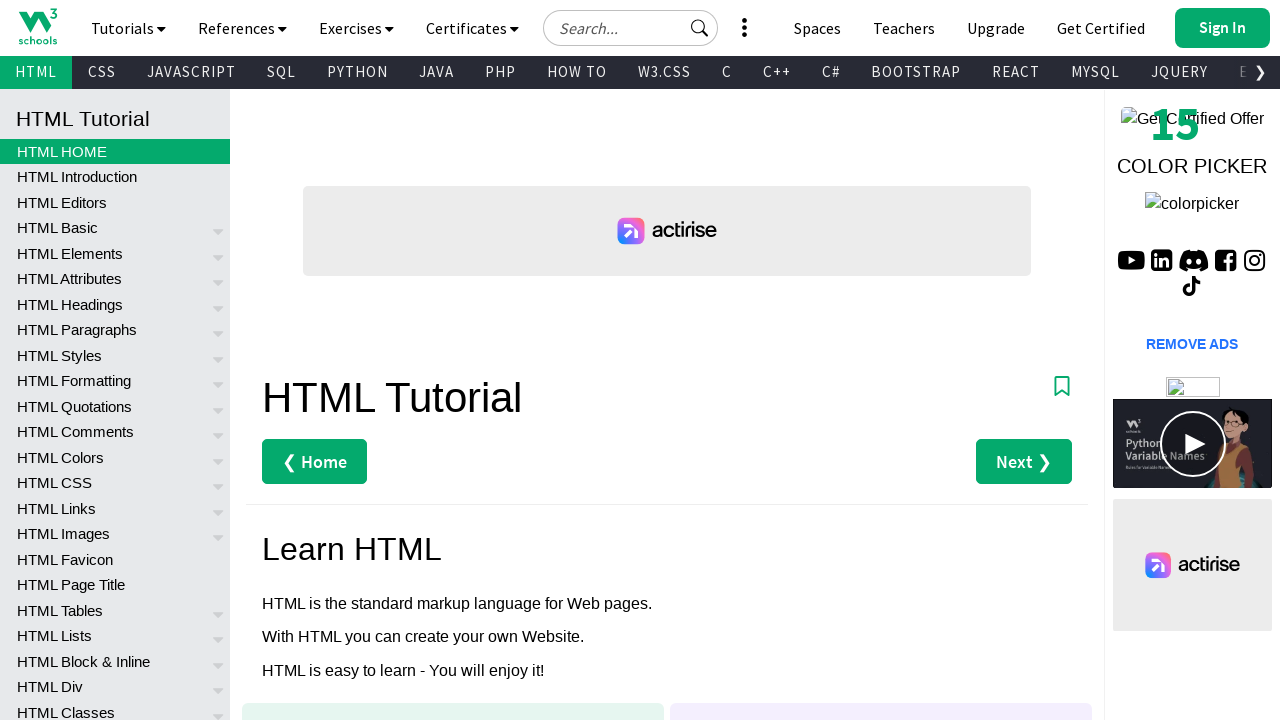

Clicked on blue link button at (340, 361) on a.w3-blue
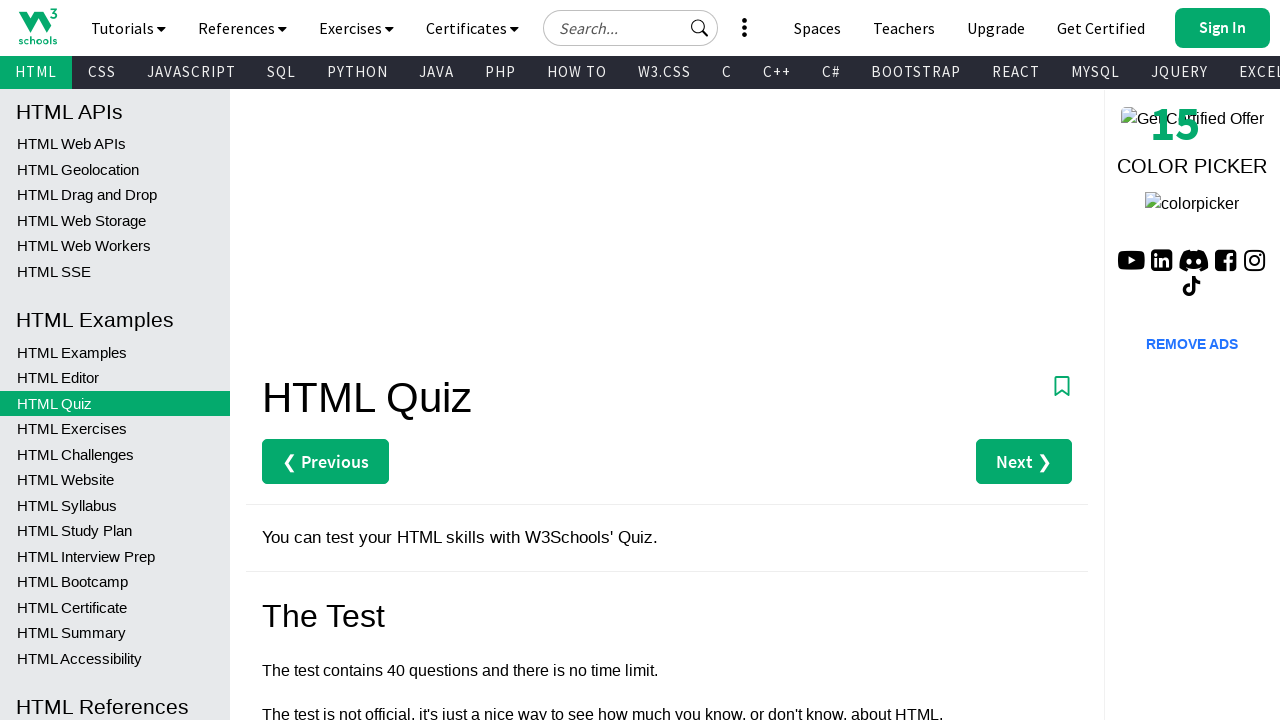

Waited for page to load (domcontentloaded state)
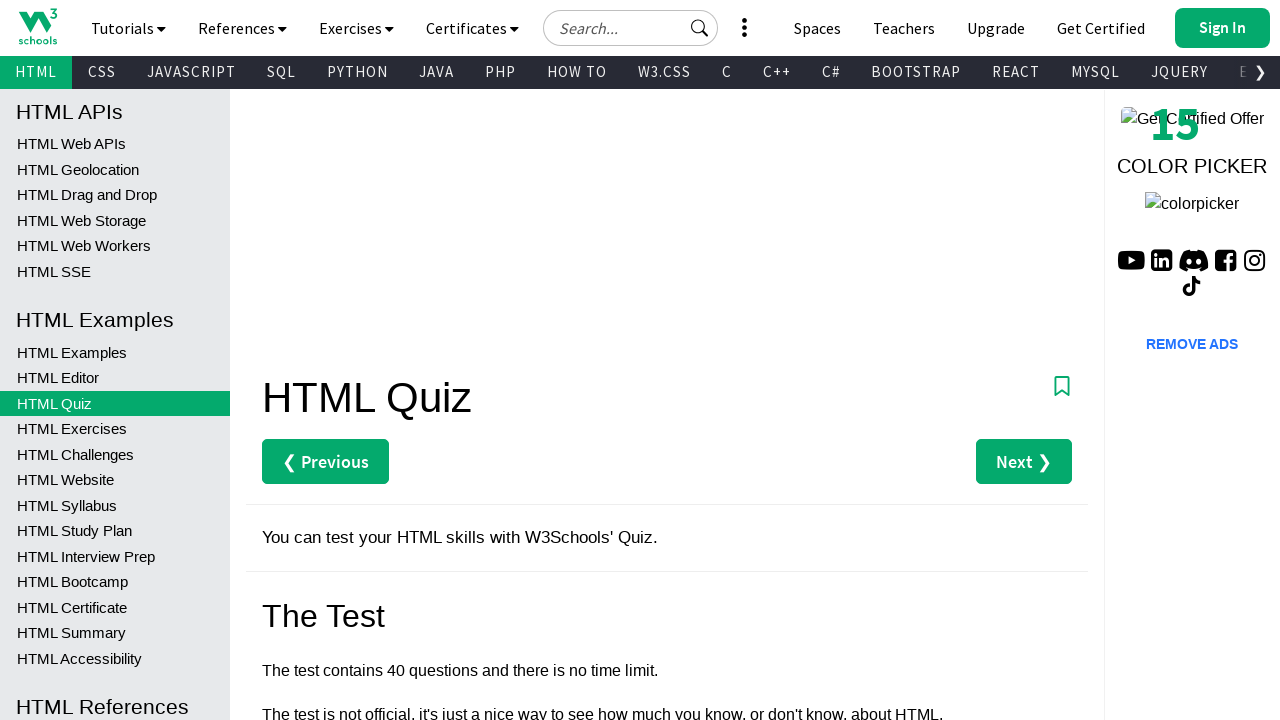

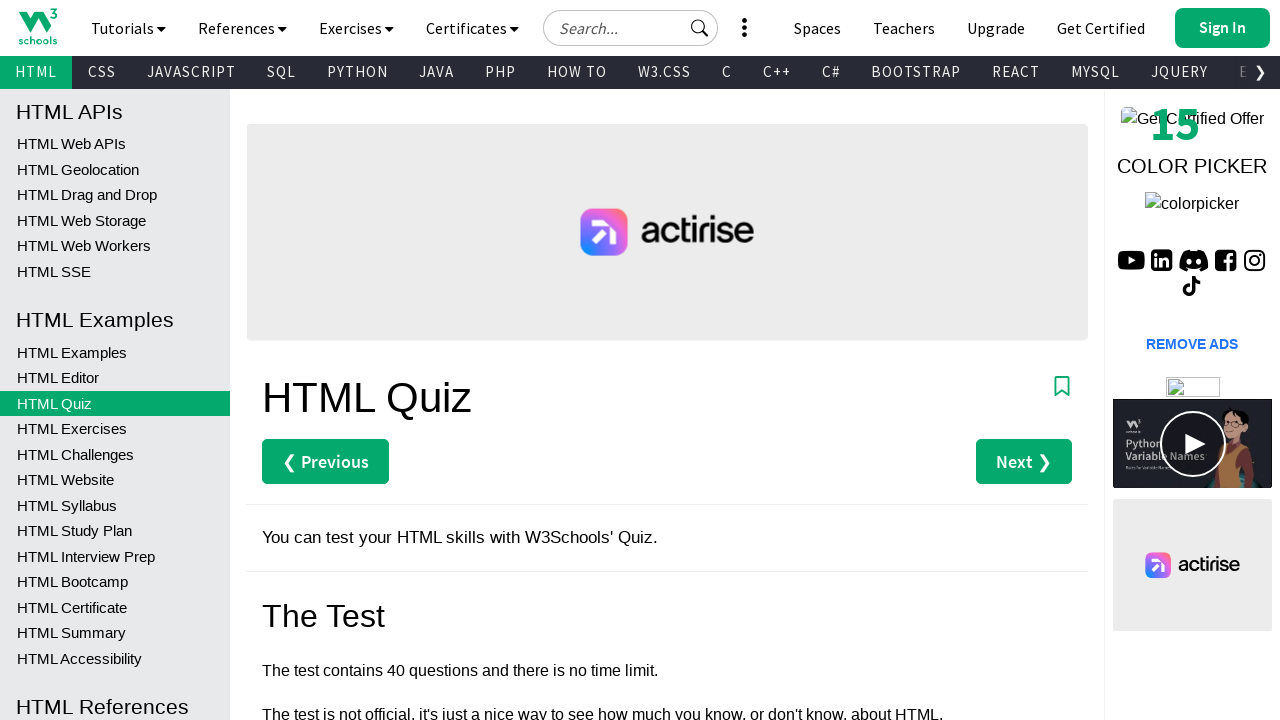